Tests checkbox interaction on a practice automation page by selecting specific checkboxes (2nd, 4th, and 7th) from a list of form checkboxes.

Starting URL: https://testautomationpractice.blogspot.com/

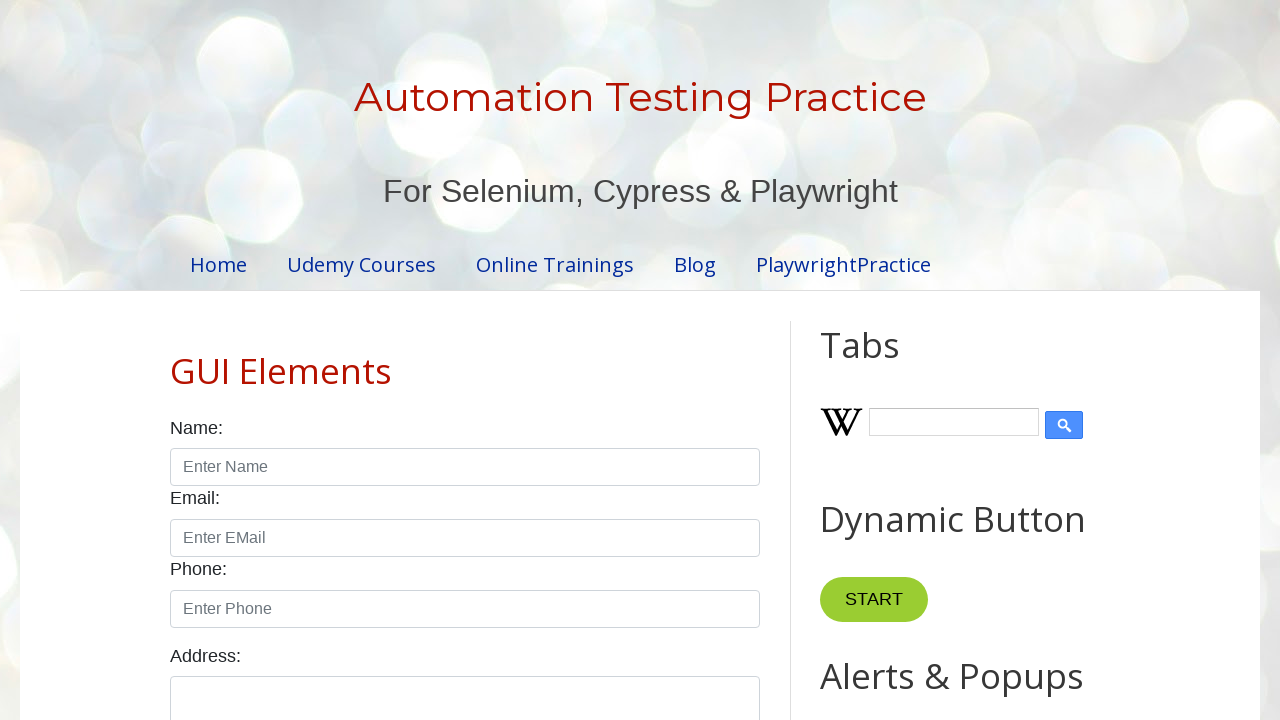

Waited for checkboxes to be present on the page
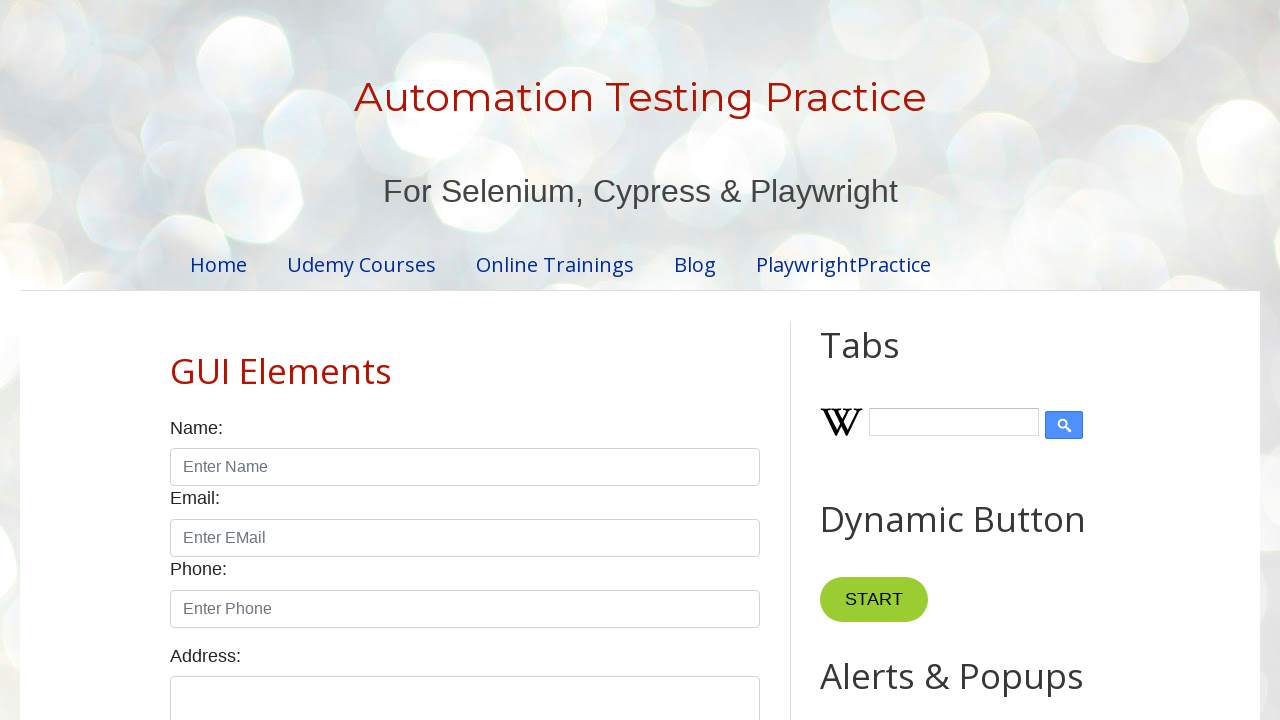

Located all checkbox elements
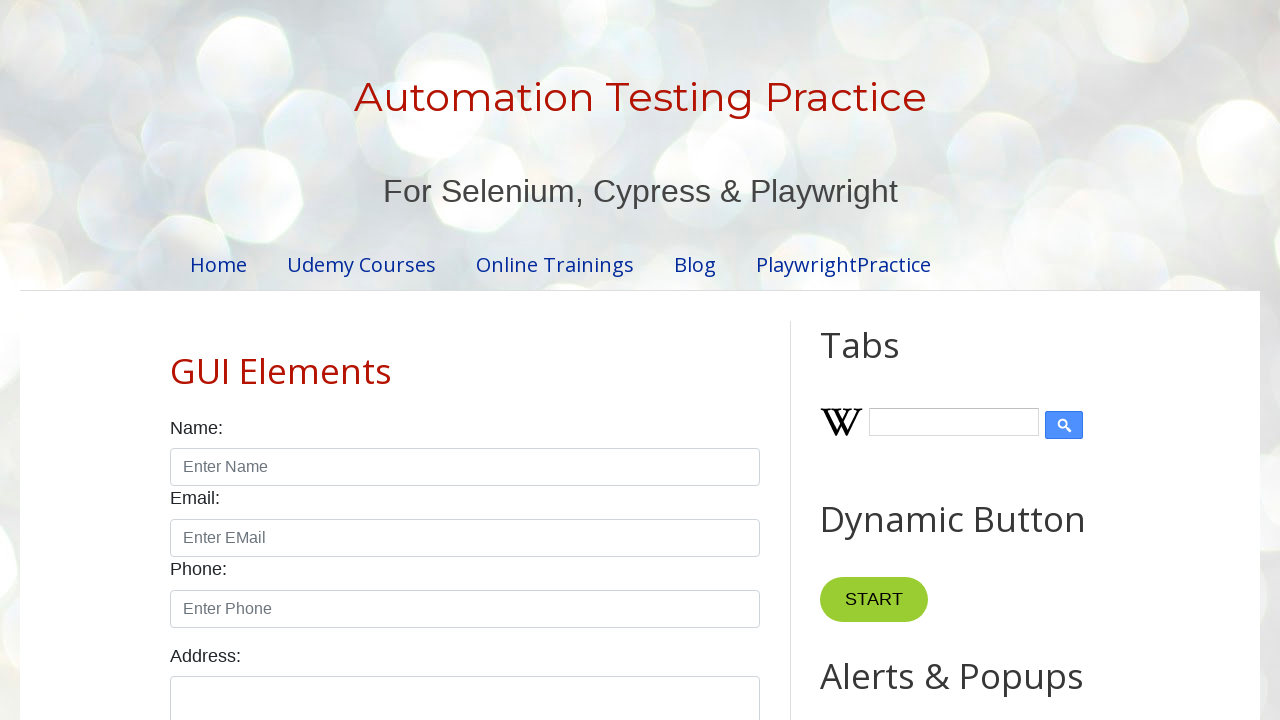

Retrieved checkbox count: 7 checkboxes found
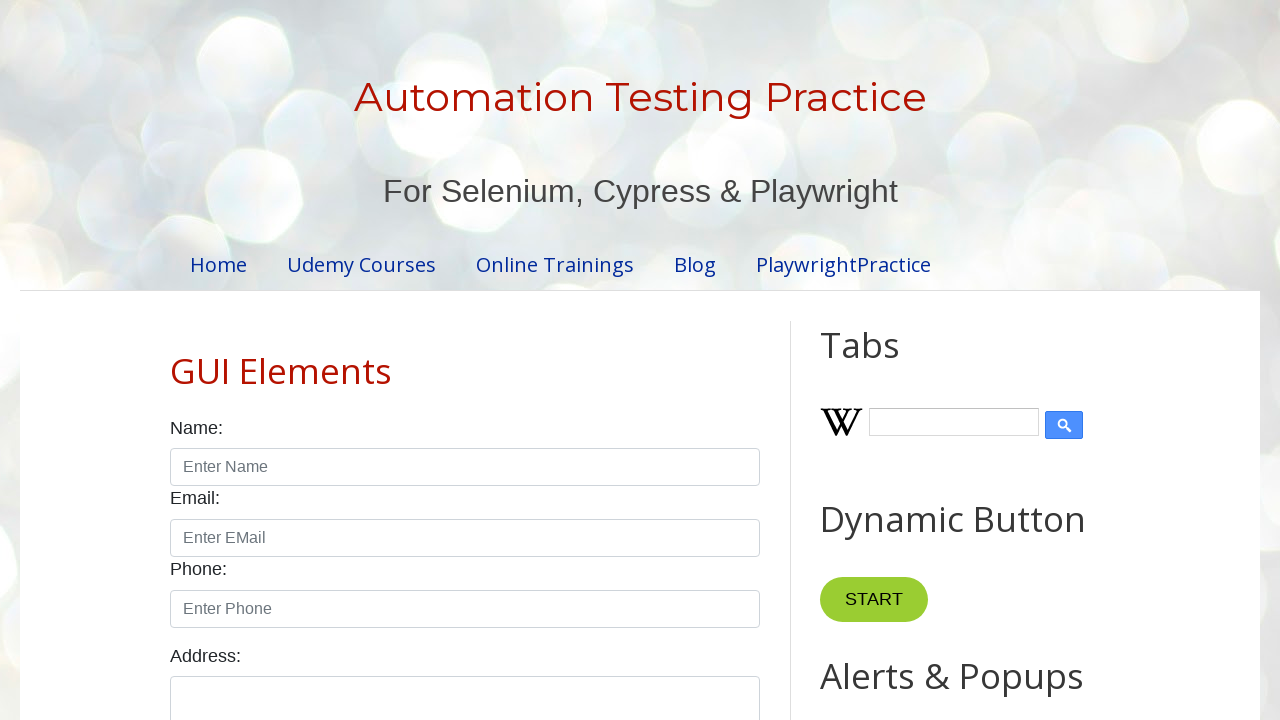

Clicked the 2nd checkbox (index 1) at (272, 360) on input.form-check-input[type='checkbox'] >> nth=1
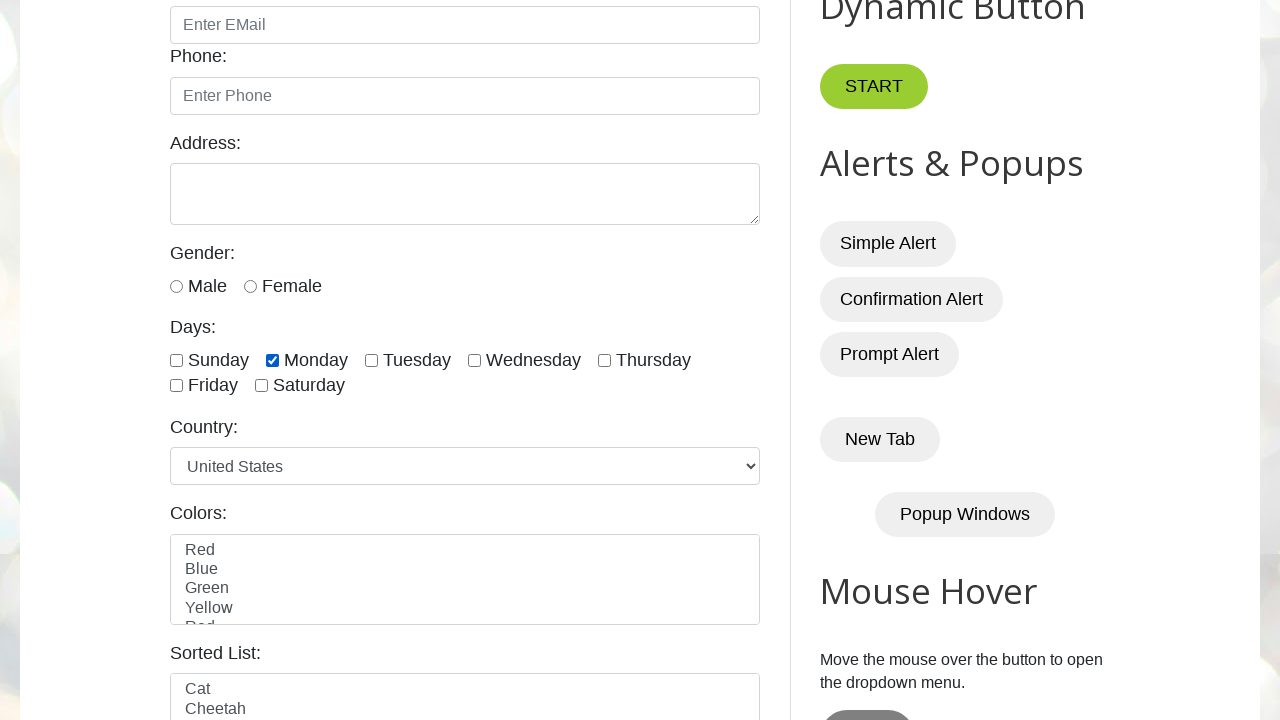

Clicked the 4th checkbox (index 3) at (474, 360) on input.form-check-input[type='checkbox'] >> nth=3
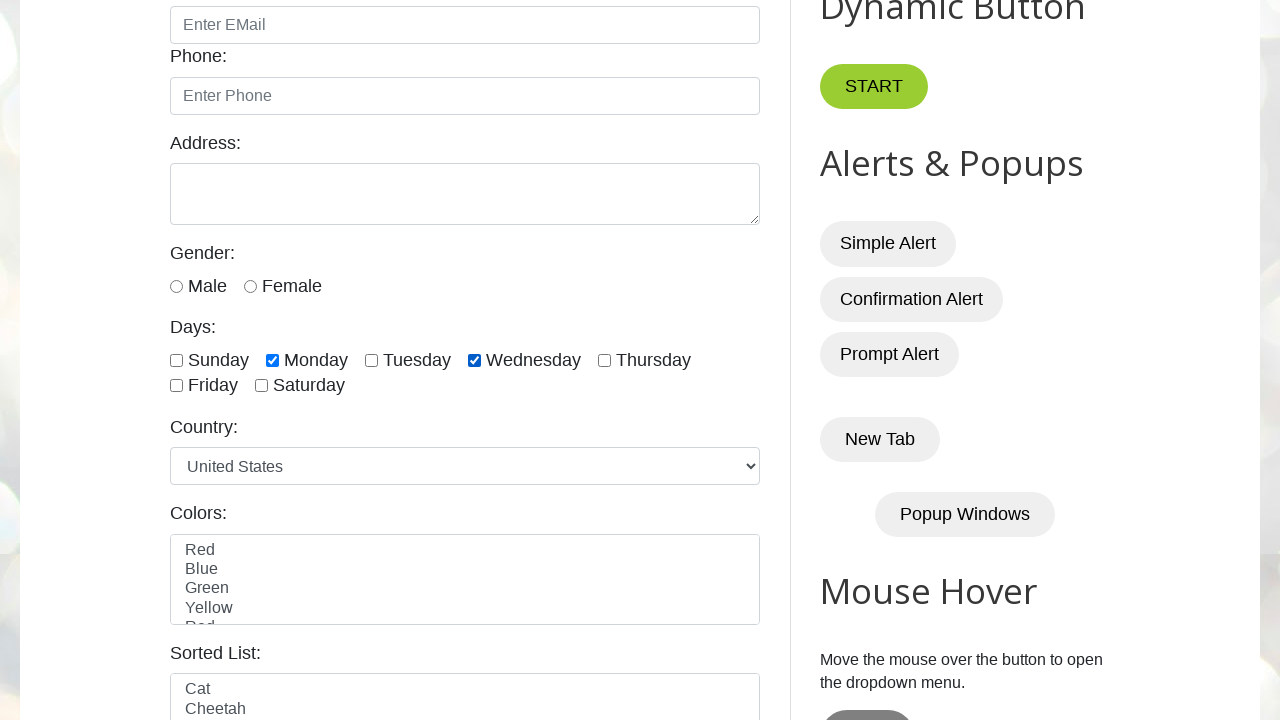

Clicked the 7th checkbox (index 6) at (262, 386) on input.form-check-input[type='checkbox'] >> nth=6
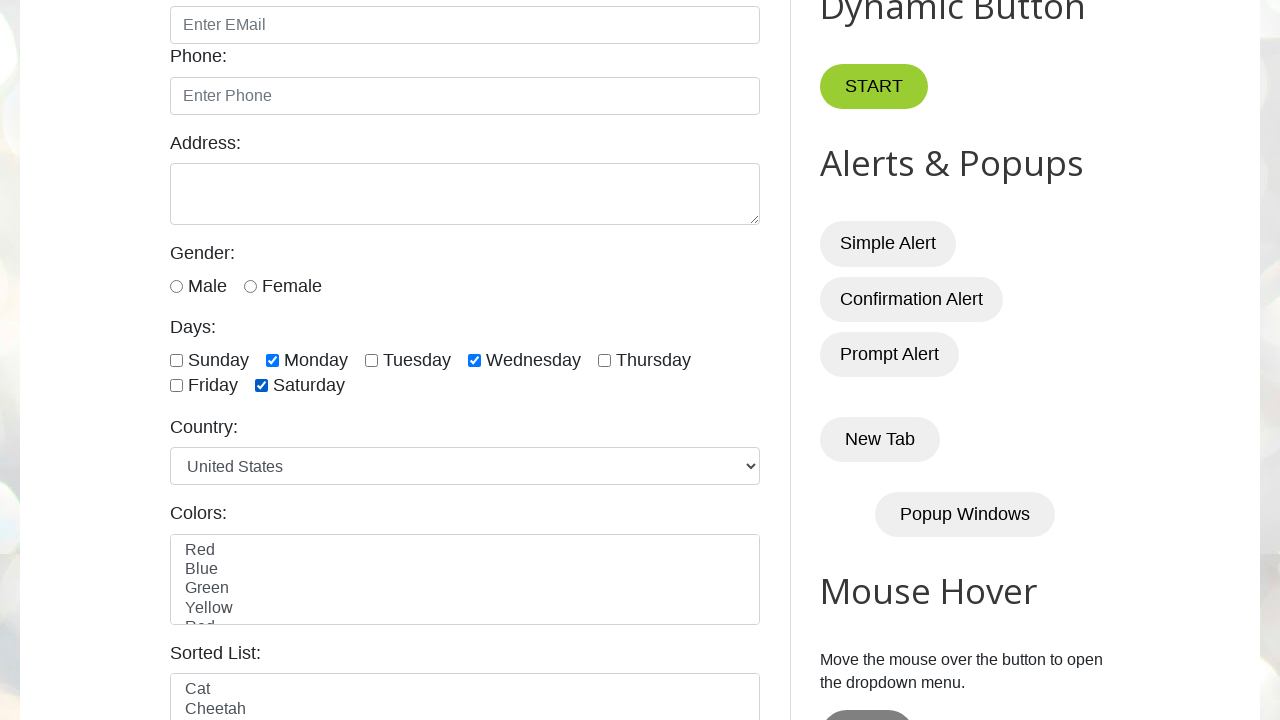

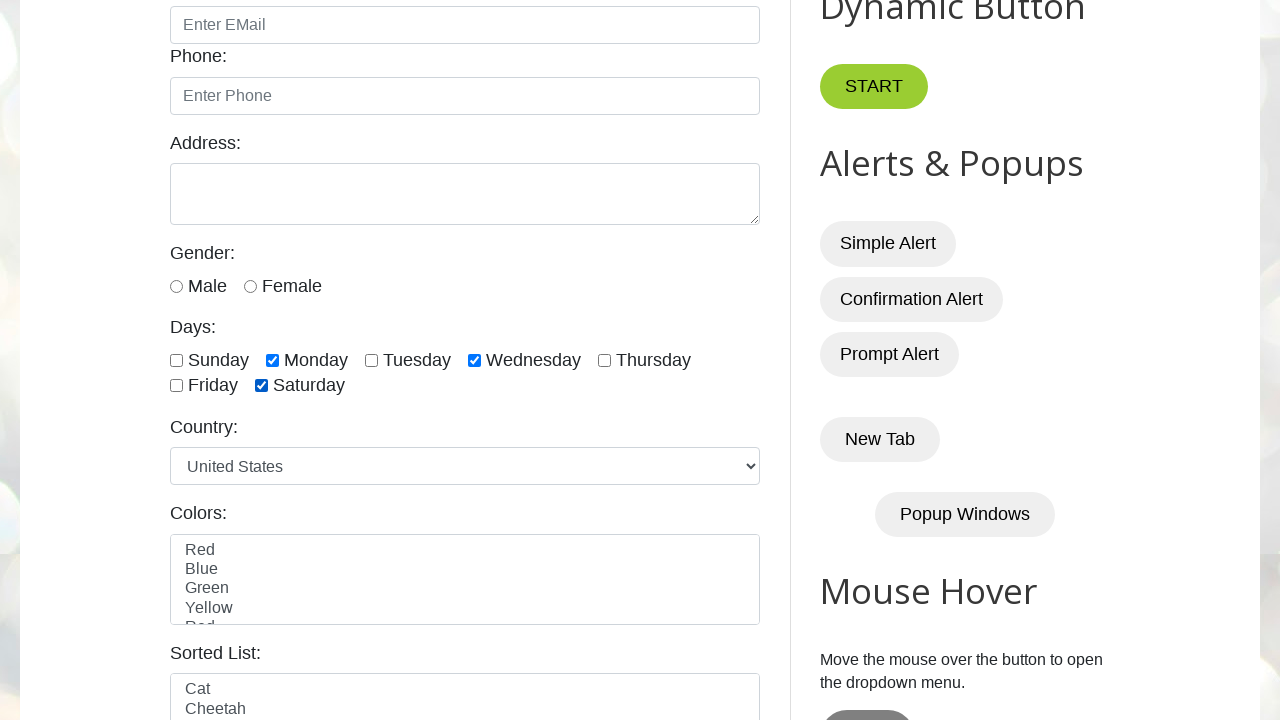